Tests contact form validation by clicking submit without filling fields, validating errors appear, then filling mandatory fields and validating errors disappear

Starting URL: http://jupiter.cloud.planittesting.com

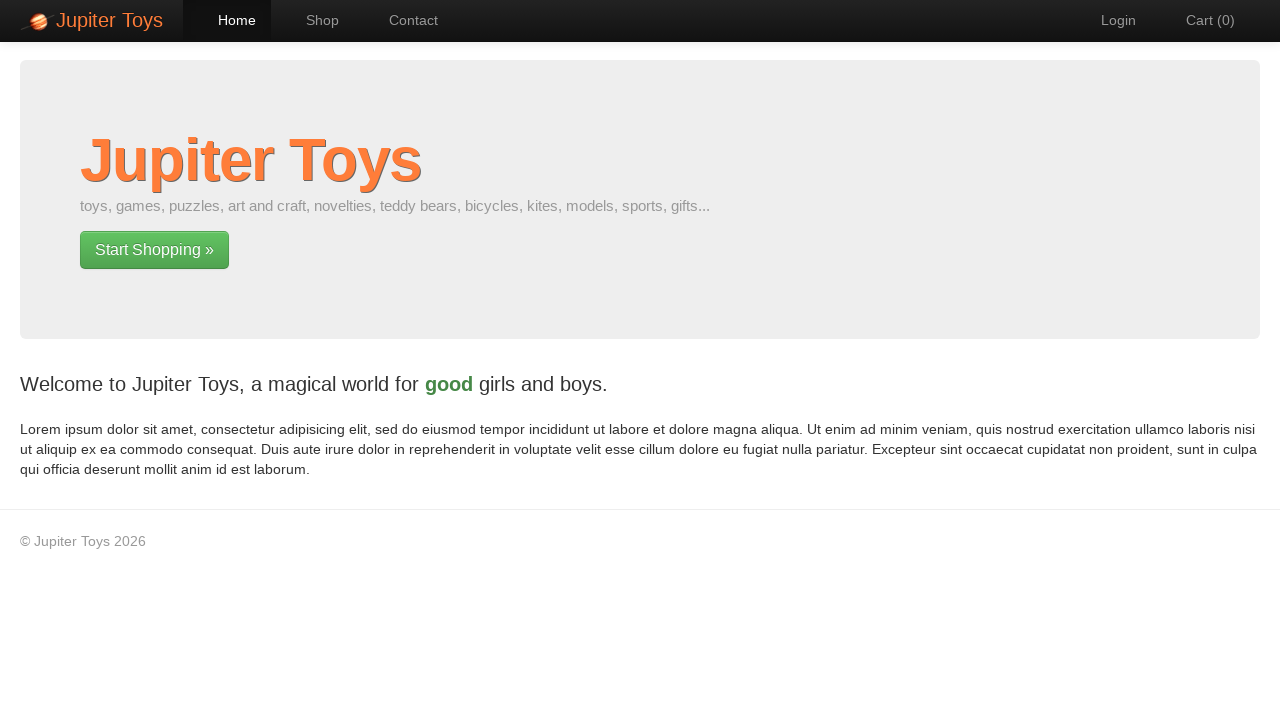

Clicked navigation link to contact page at (404, 20) on #nav-contact
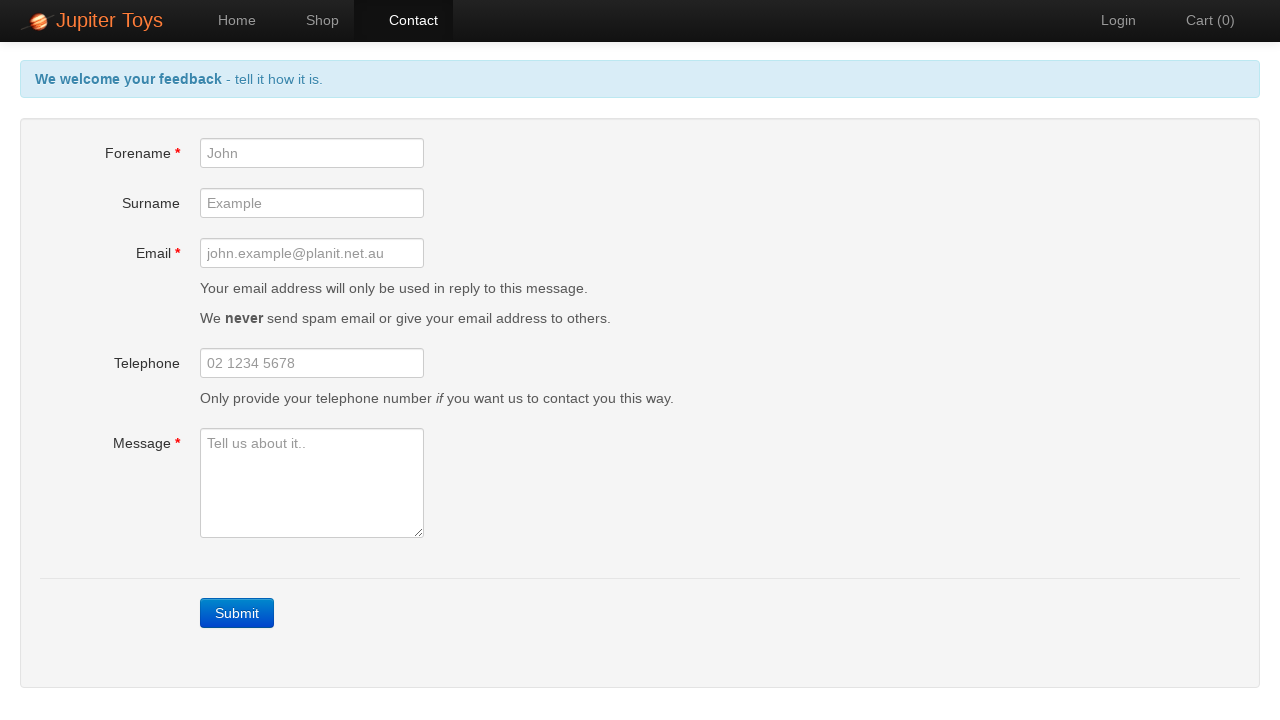

Submit button loaded on contact form
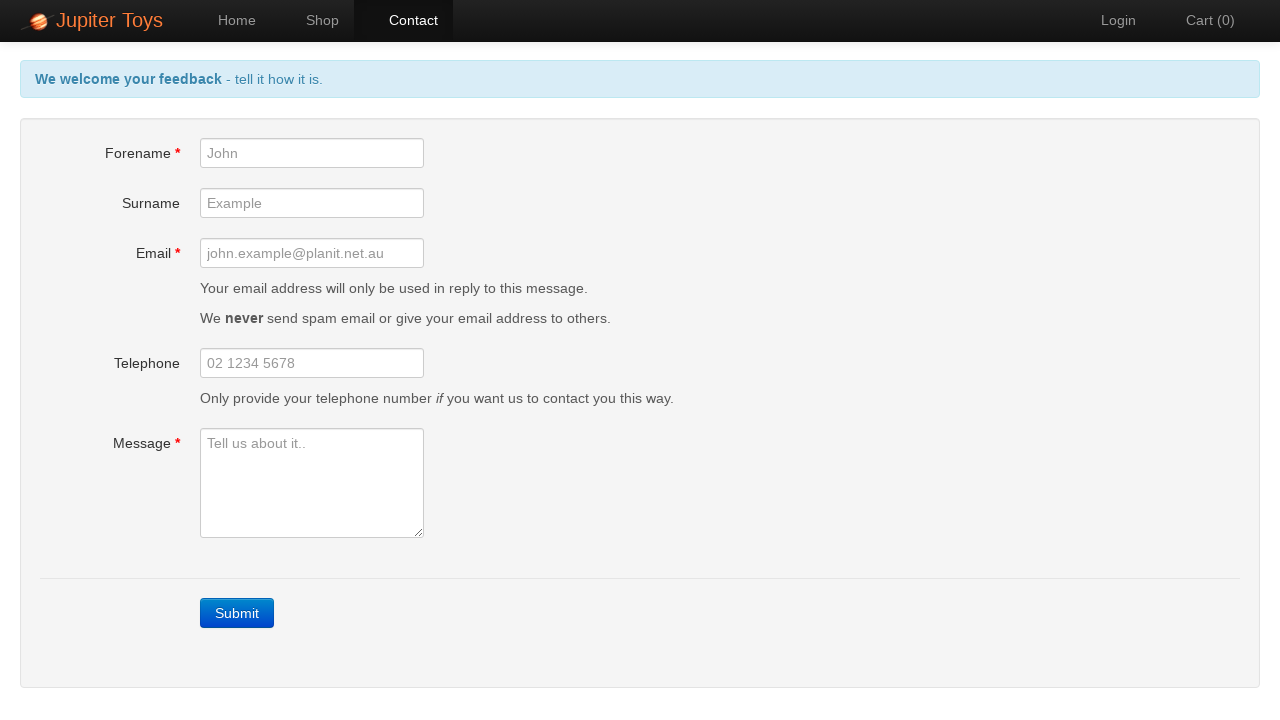

Clicked submit button without filling fields to trigger validation errors at (237, 613) on a.btn-contact.btn.btn-primary
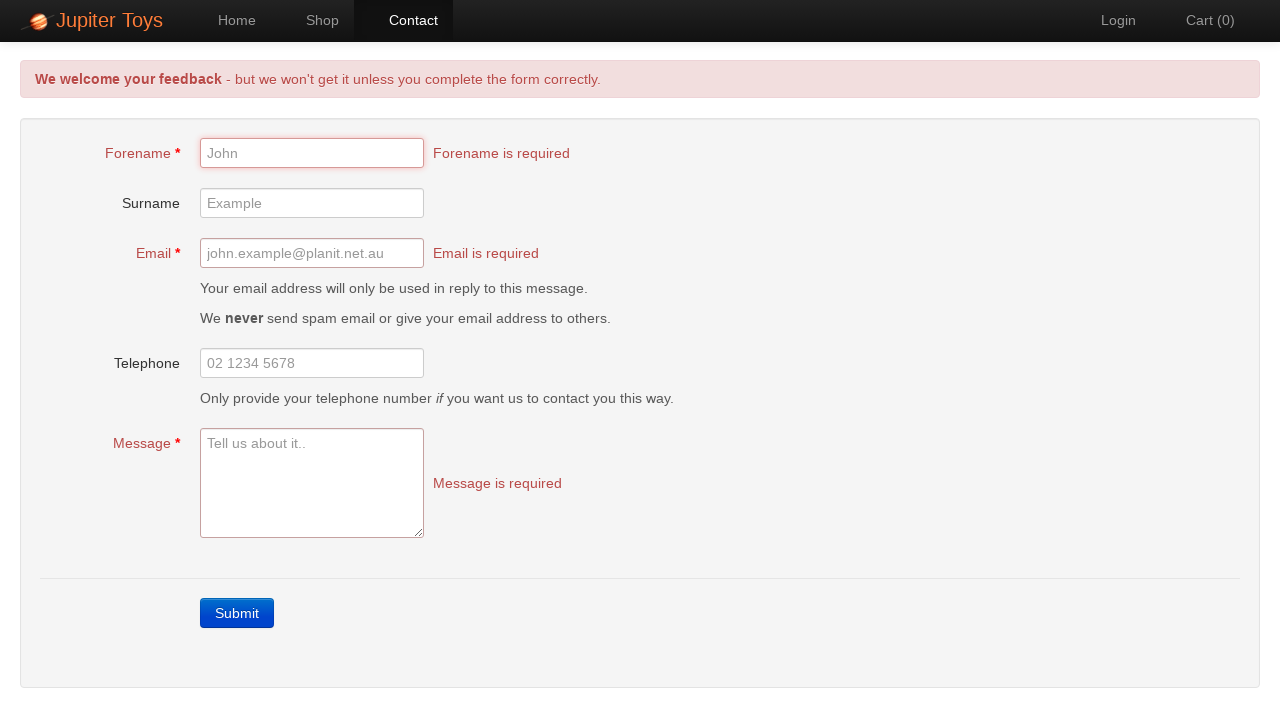

Filled forename field with 'johnsmith' on #forename
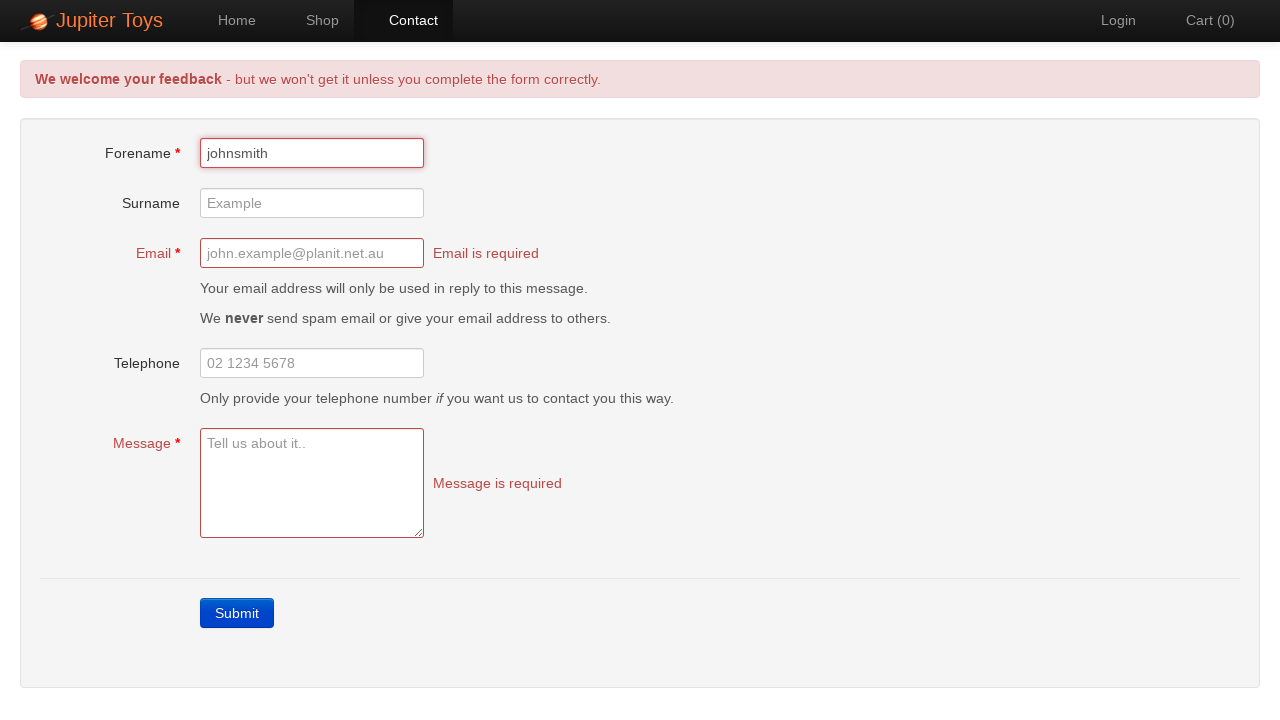

Filled email field with 'john.smith@example.com' on #email
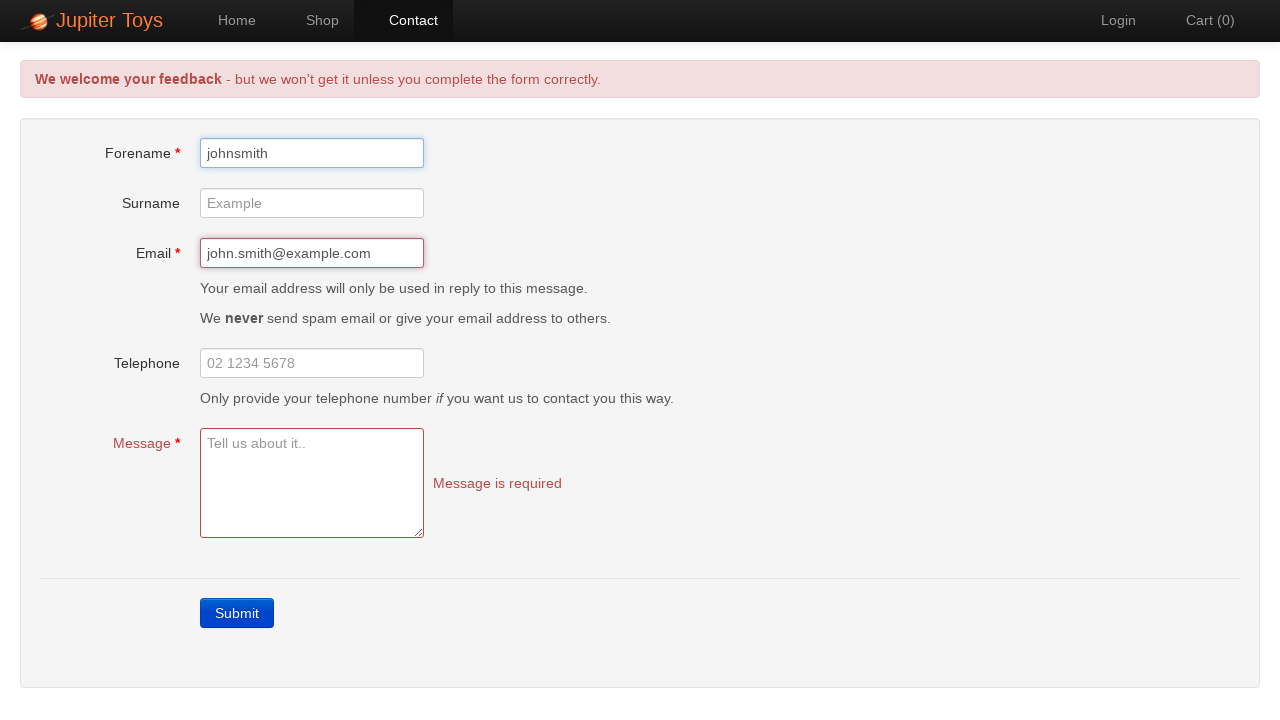

Filled message field with 'This is a test message' on #message
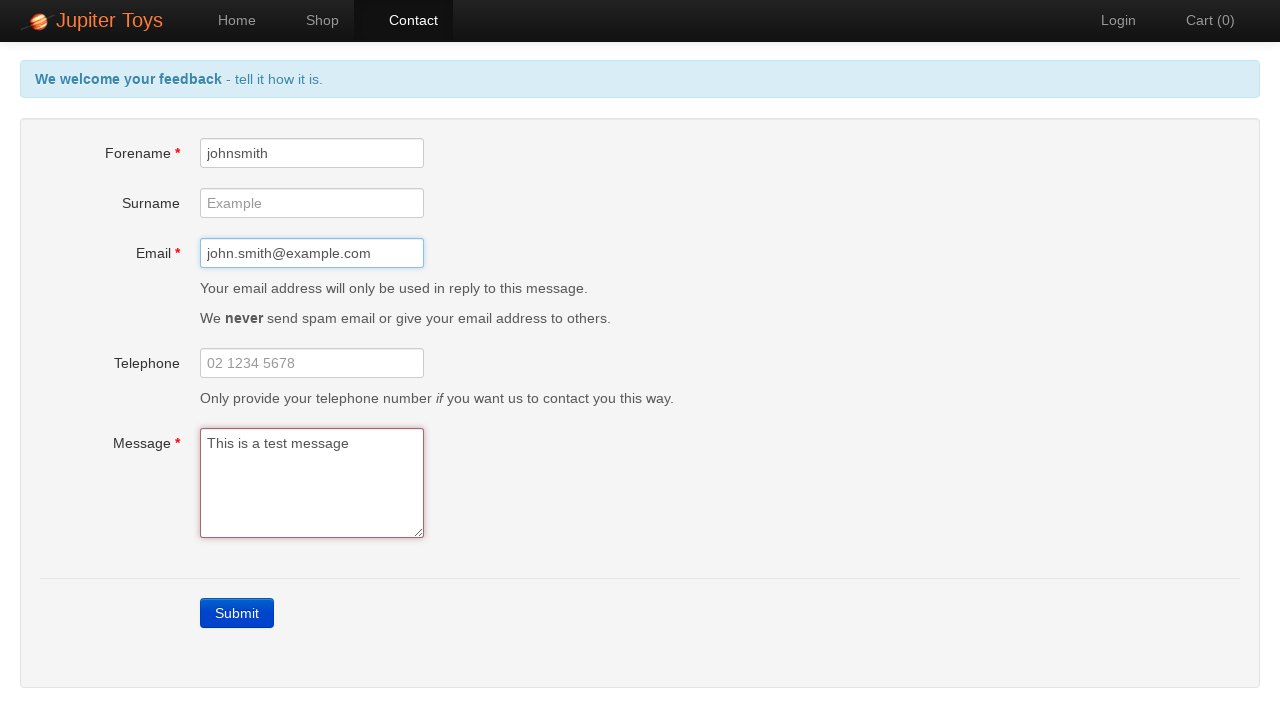

Clicked message field to trigger validation and verify errors disappeared at (312, 483) on #message
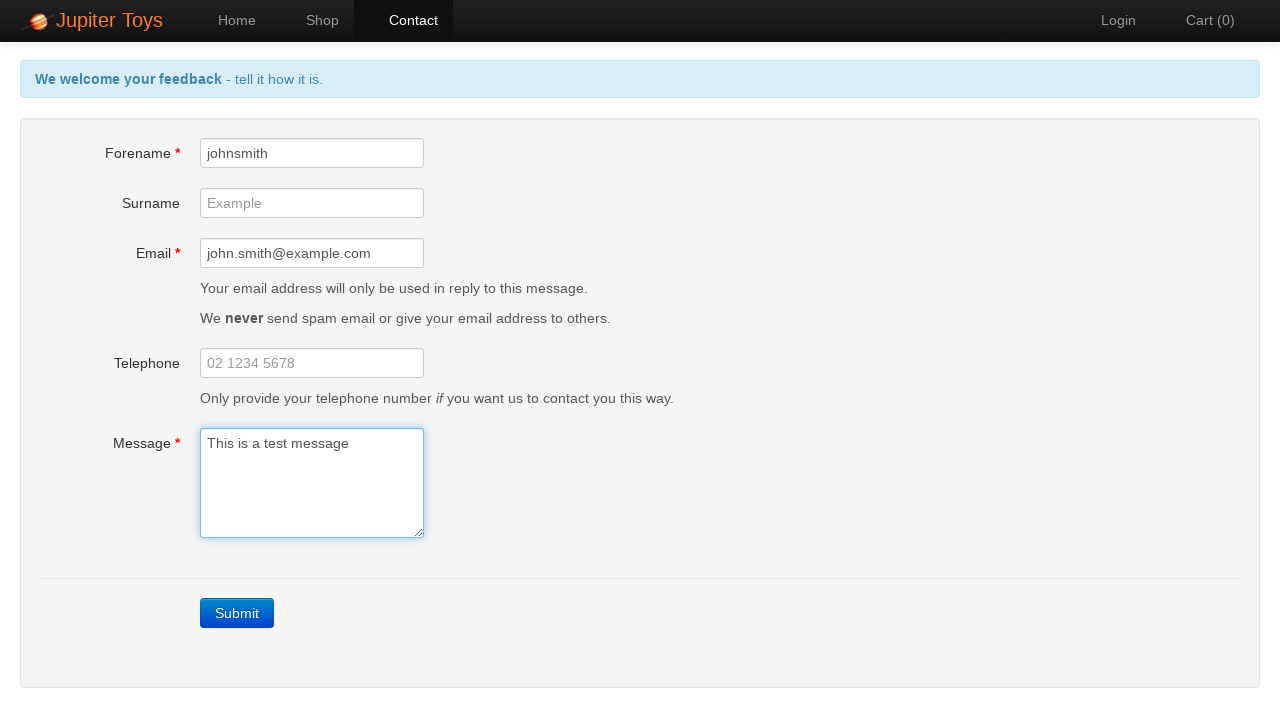

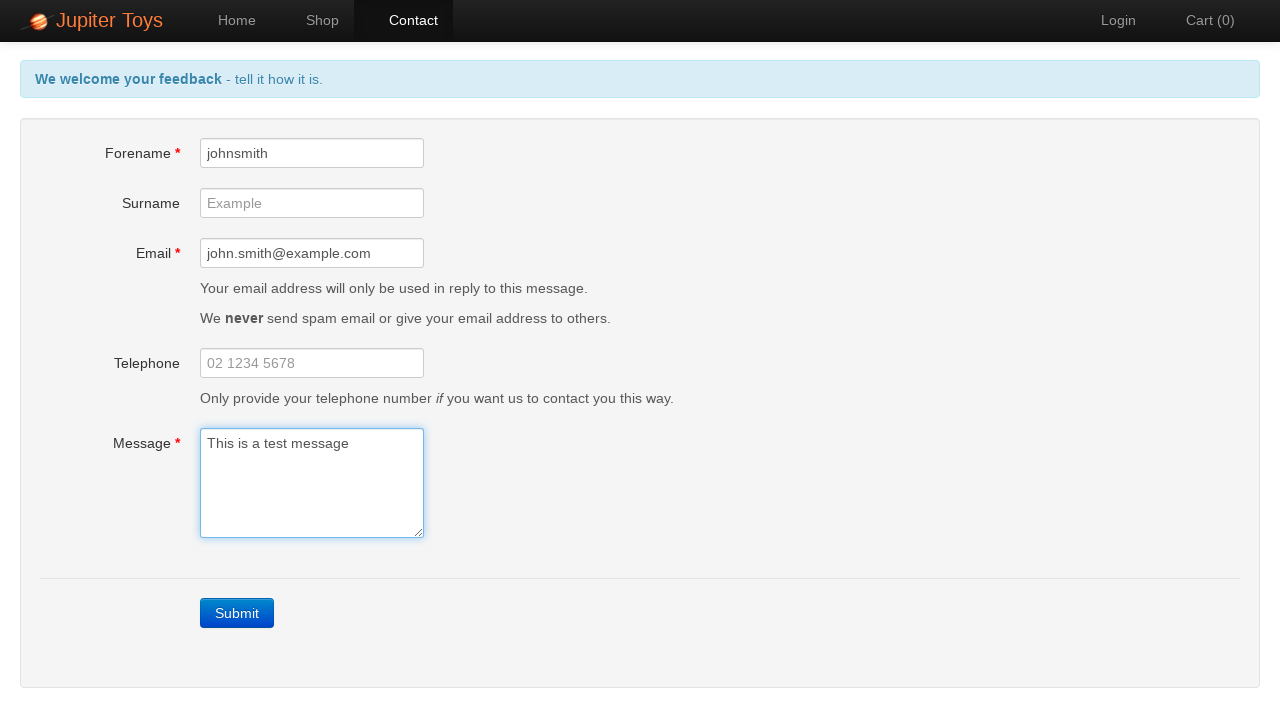